Tests the job title dropdown on a registration page by verifying the page title and checking that the dropdown contains the expected number of options (14 job titles).

Starting URL: https://test.my-fork.com/register

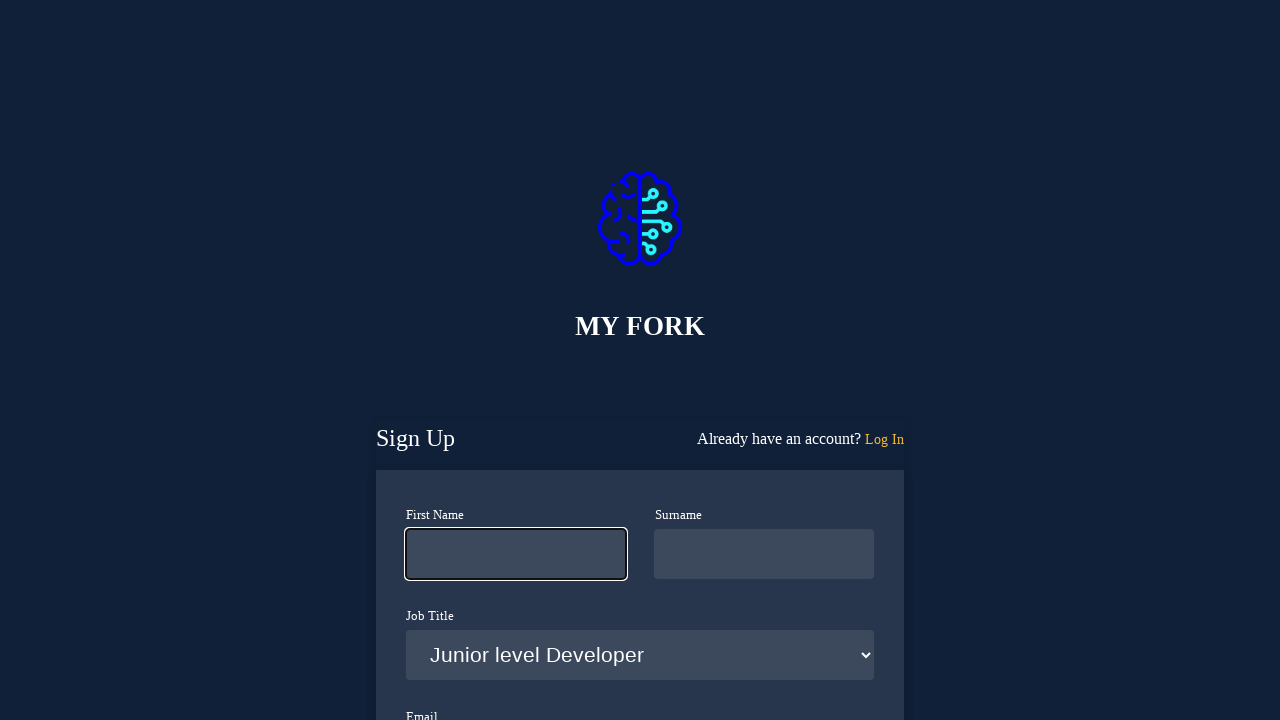

Verified page title is 'Sign Up'
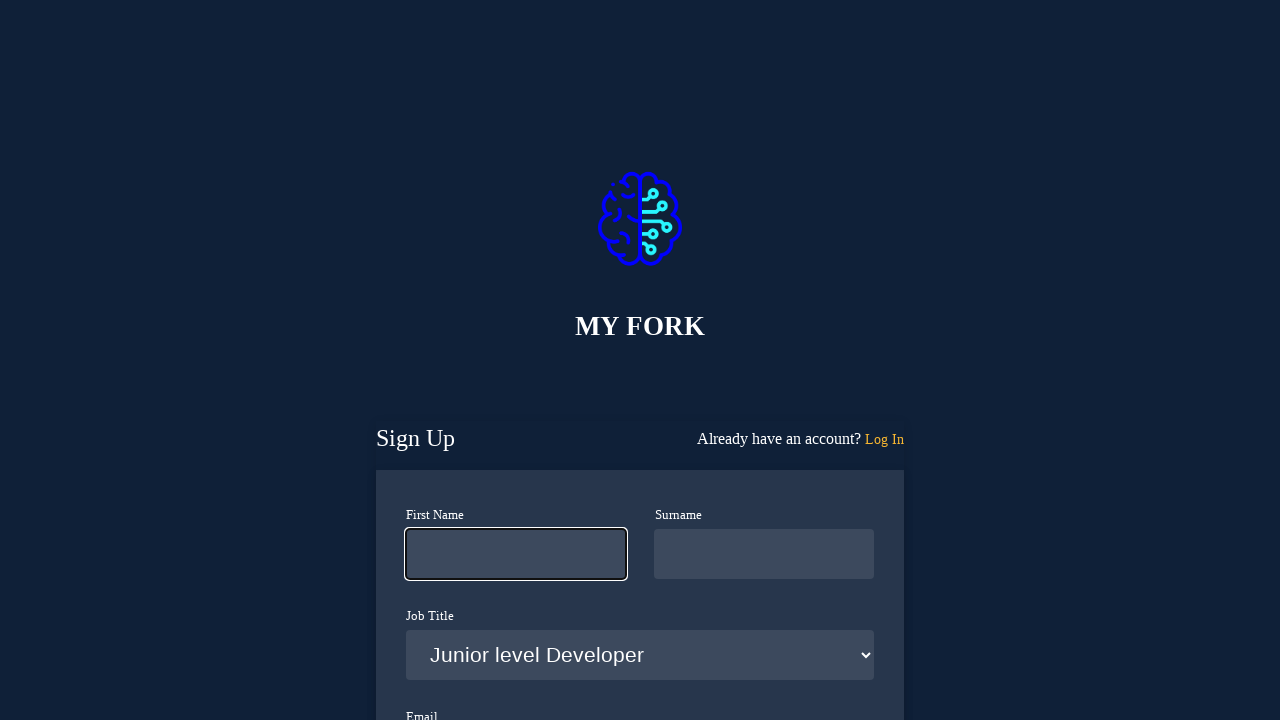

Job title dropdown became visible
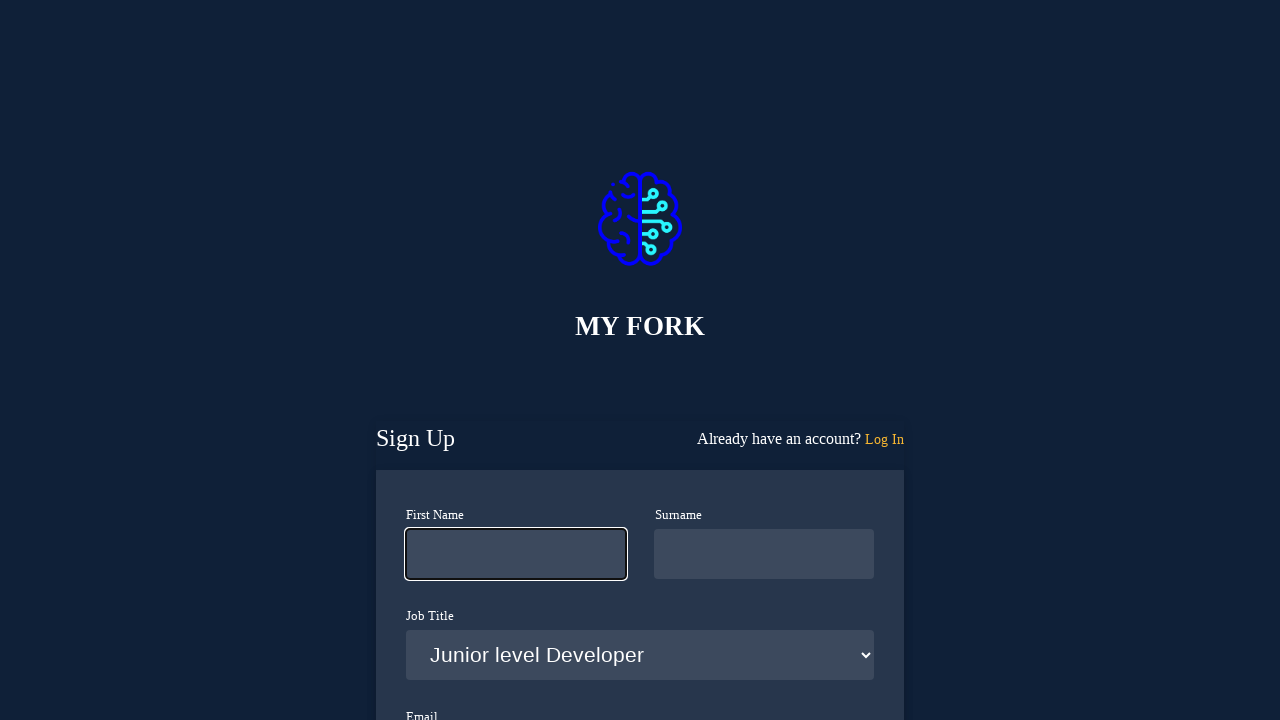

Located the job title dropdown element
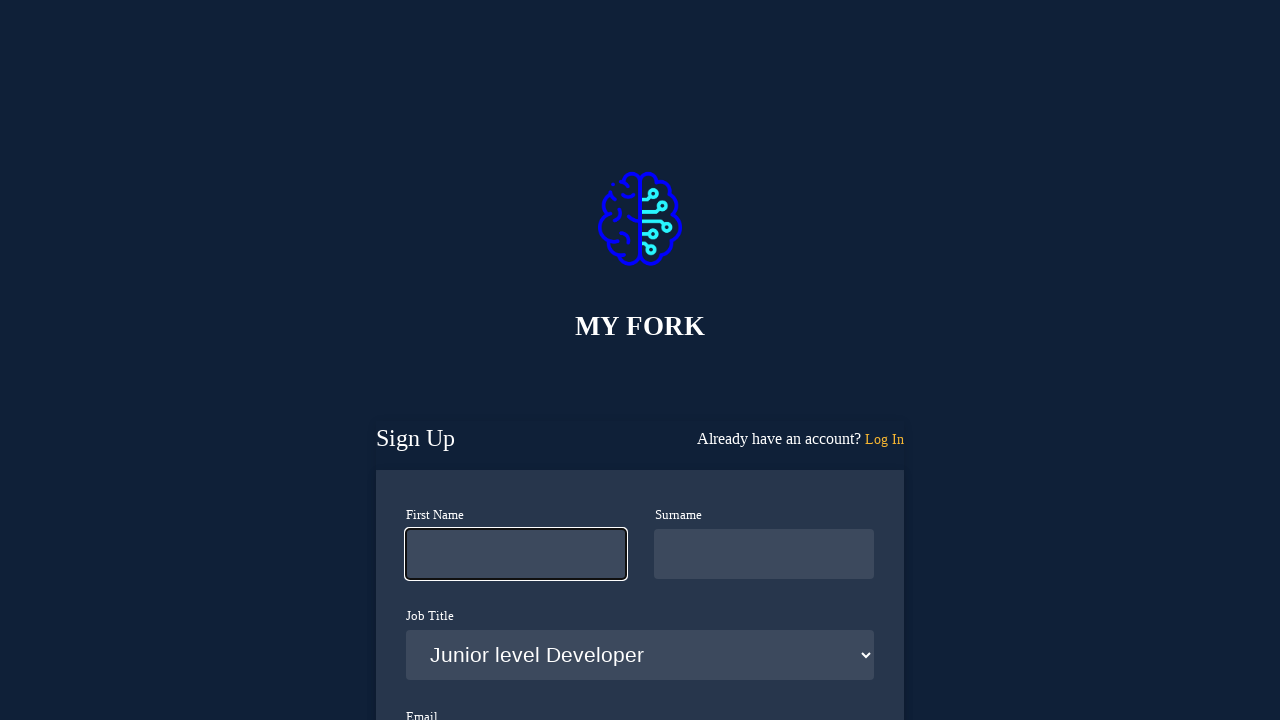

Clicked the job title dropdown to open it at (640, 655) on select#job-title
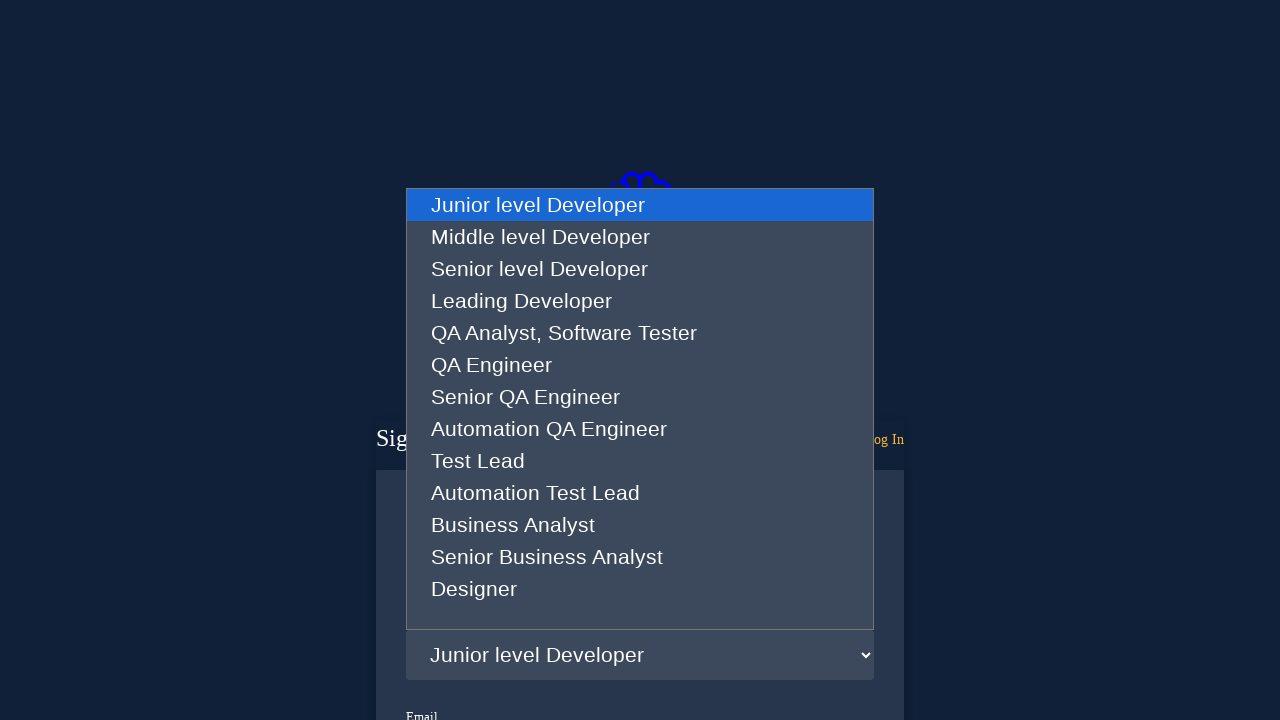

Retrieved all options from dropdown - found 14 options
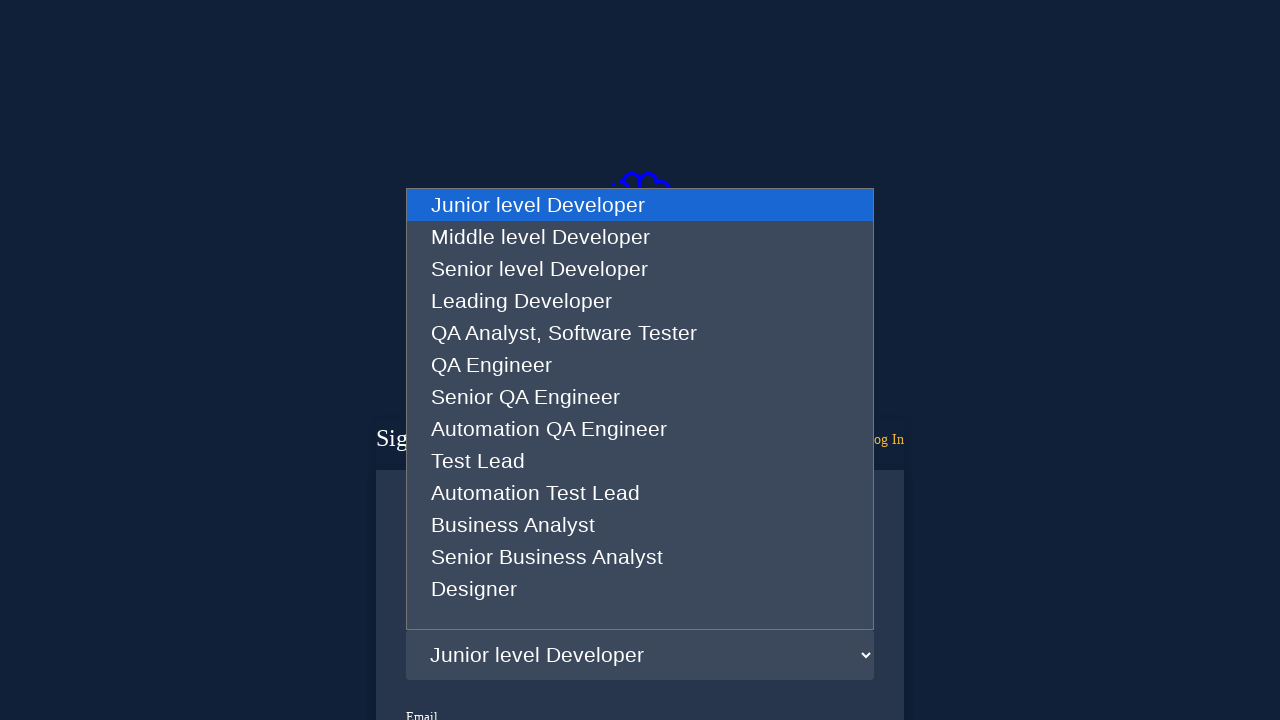

Verified dropdown contains exactly 14 job title options
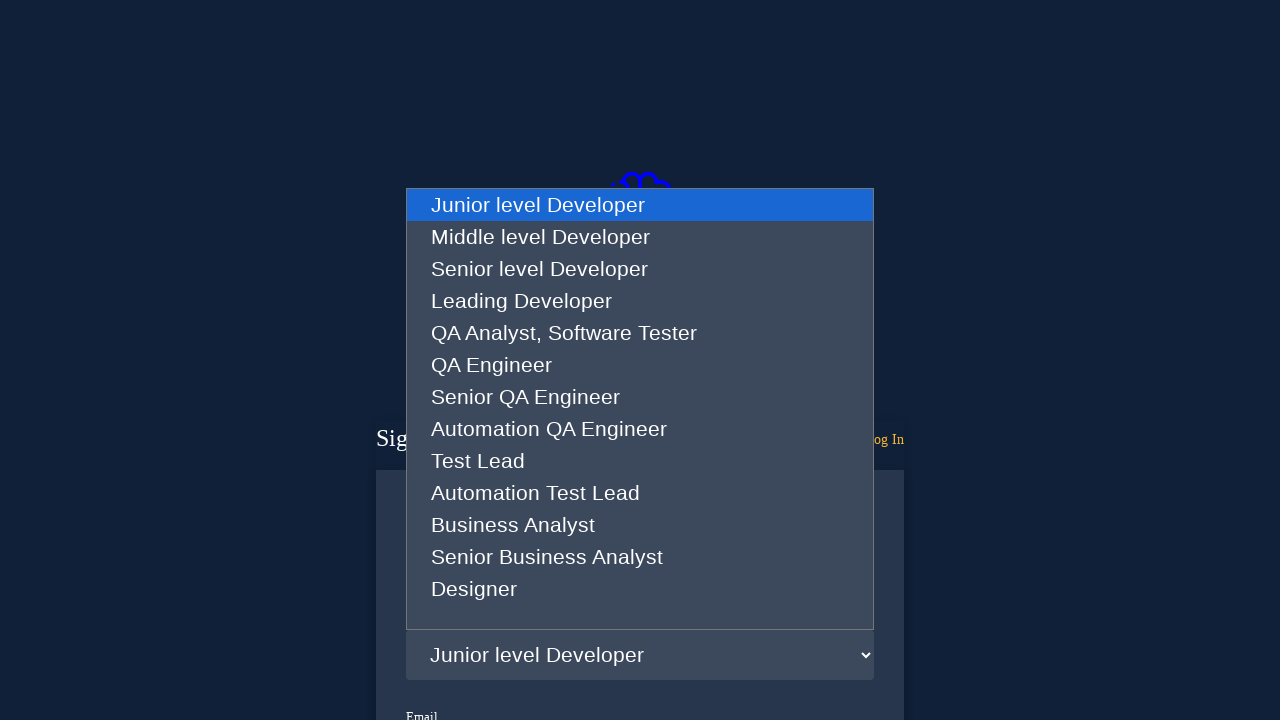

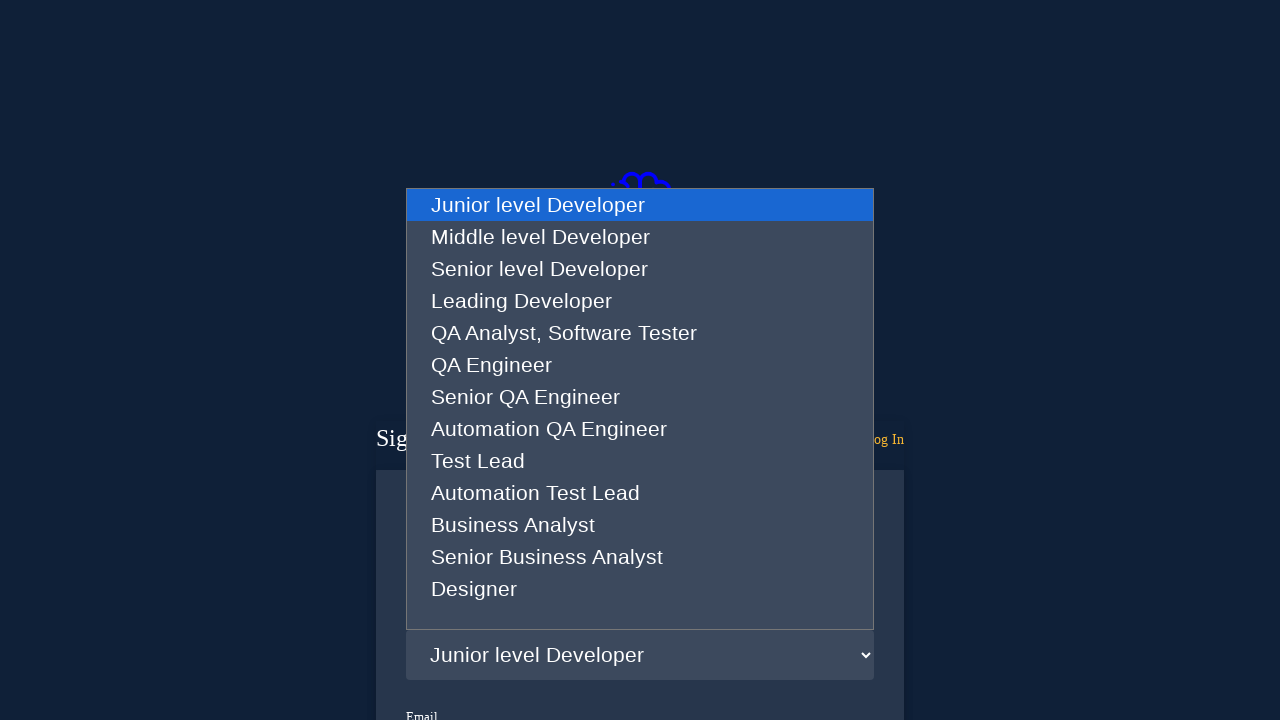